Tests that clicking the Due column header twice in table 1 (without semantic attributes) sorts values in descending order

Starting URL: http://the-internet.herokuapp.com/tables

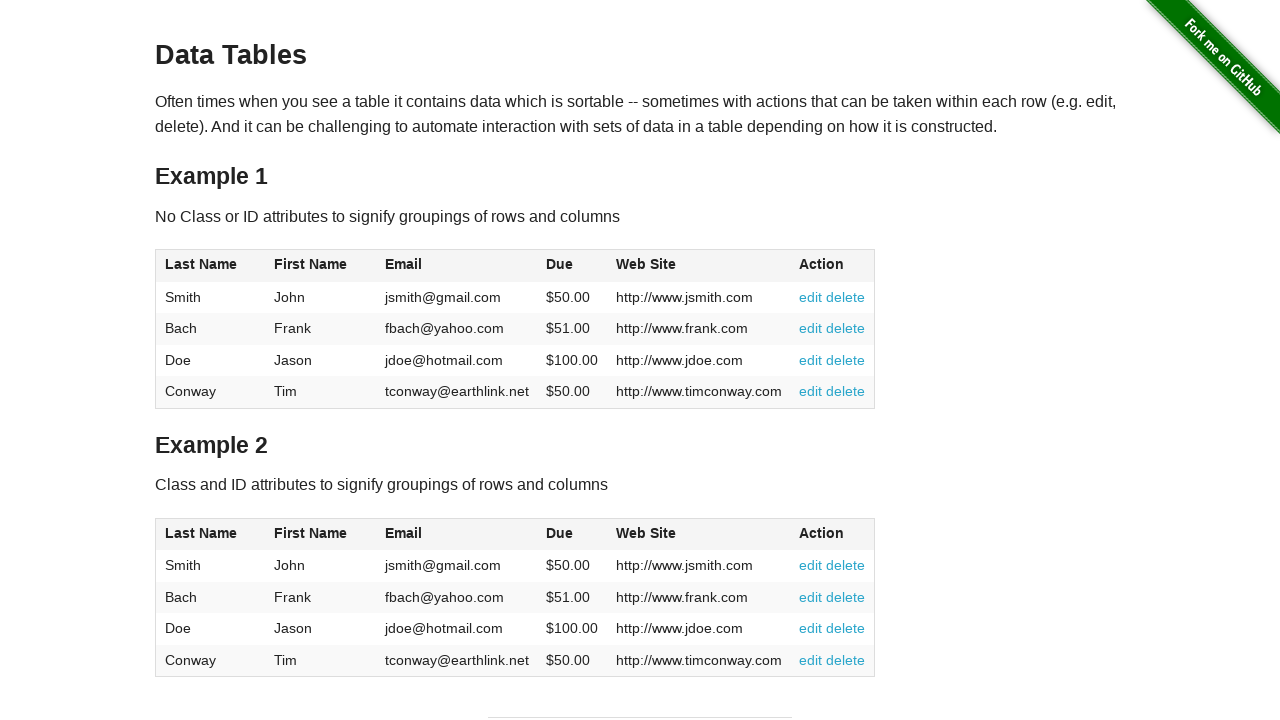

Clicked Due column header first time to sort ascending at (572, 266) on #table1 thead tr th:nth-of-type(4)
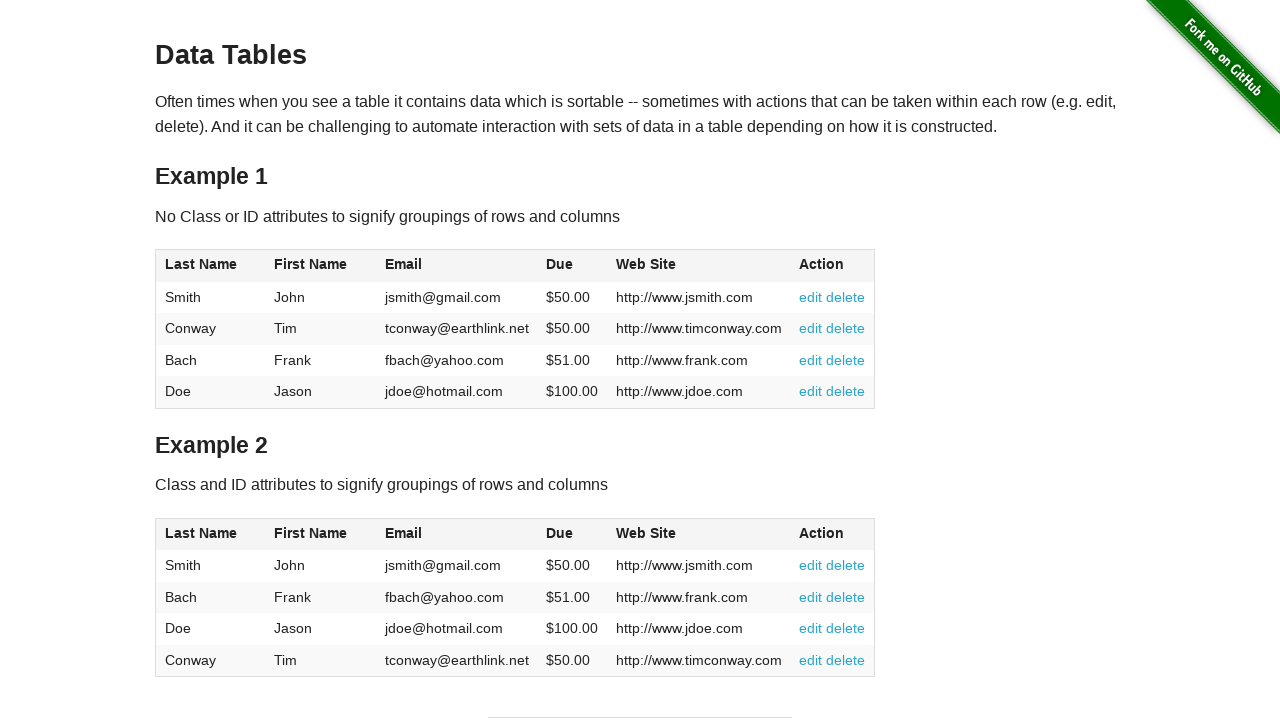

Clicked Due column header second time to sort descending at (572, 266) on #table1 thead tr th:nth-of-type(4)
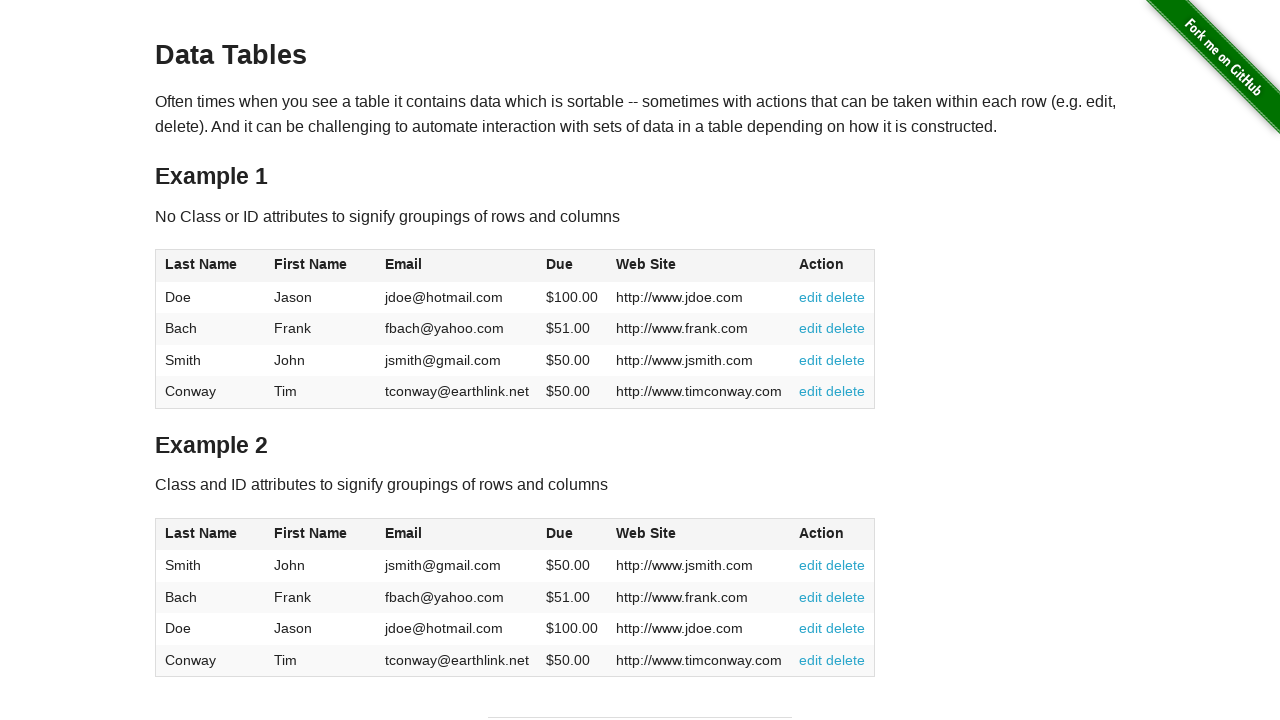

Table sorted in descending order by Due column and verified visibility
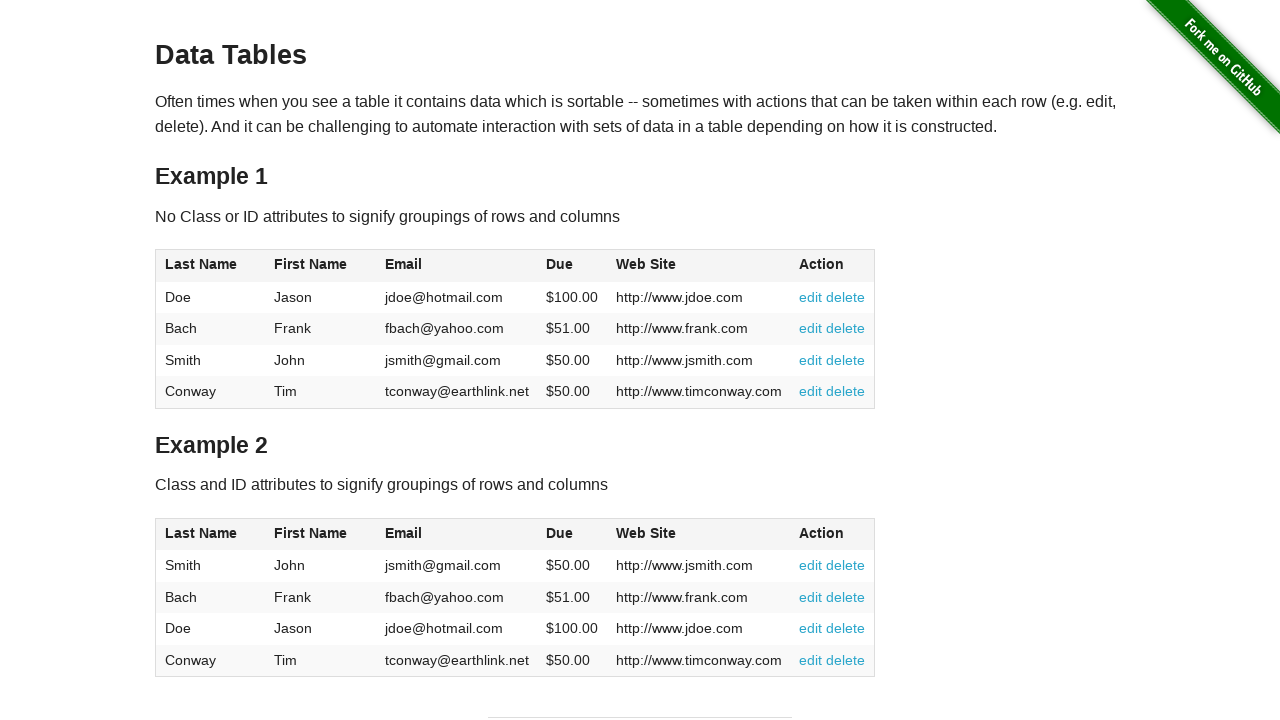

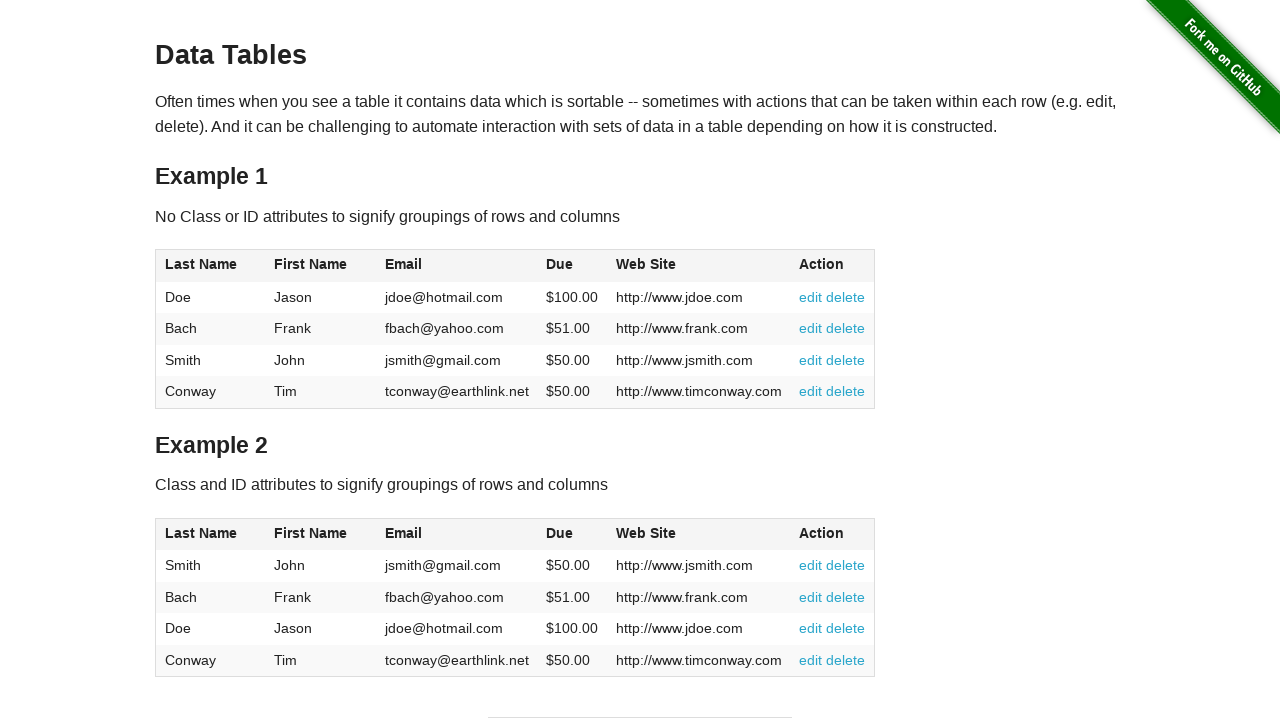